Tests table sorting and pagination functionality by clicking on a column header to sort, then searching through paginated results for a specific item and retrieving its price

Starting URL: https://rahulshettyacademy.com/seleniumPractise/#/offers

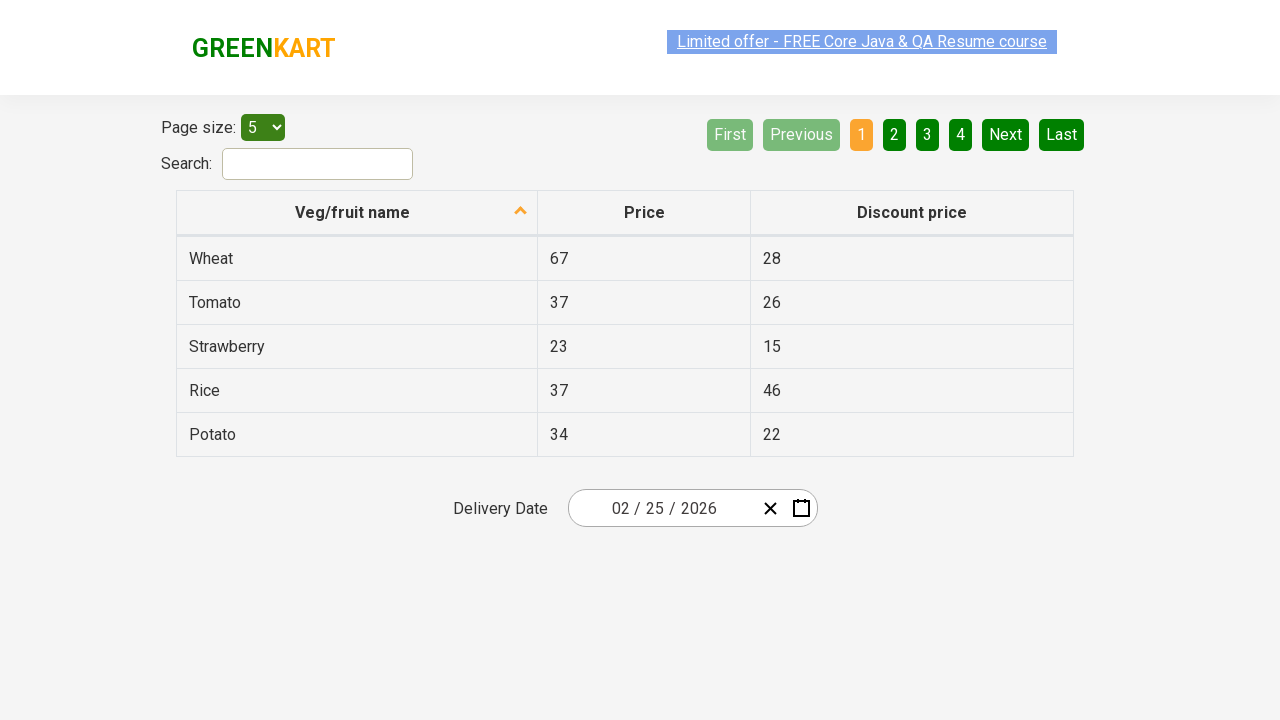

Clicked first column header to sort table at (357, 213) on xpath=//tr/th[1]
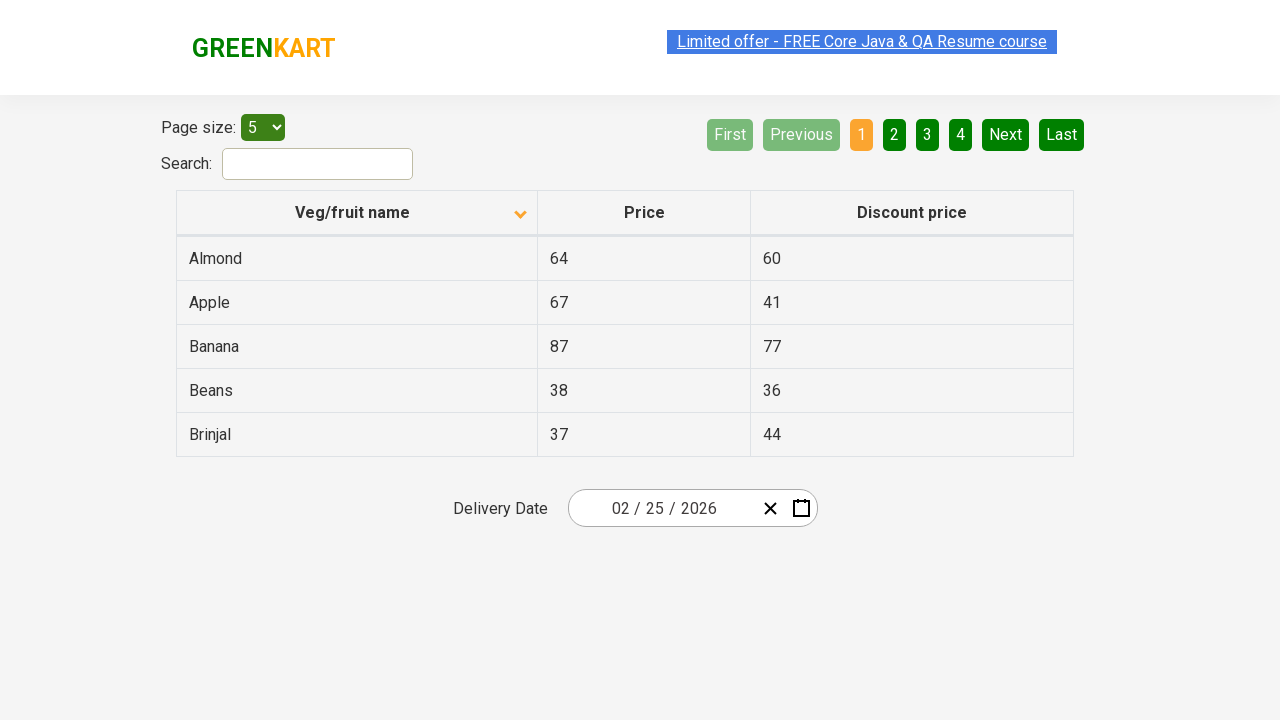

Retrieved all elements from first column
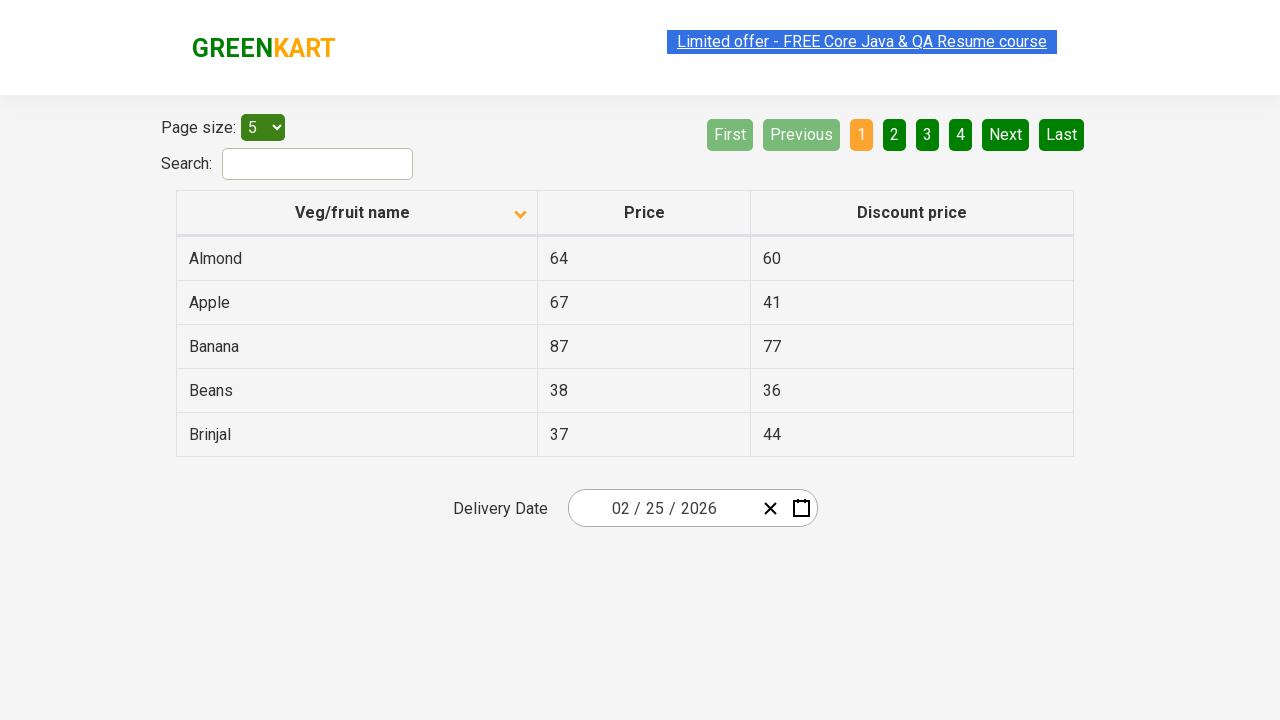

Extracted and sorted column text for verification
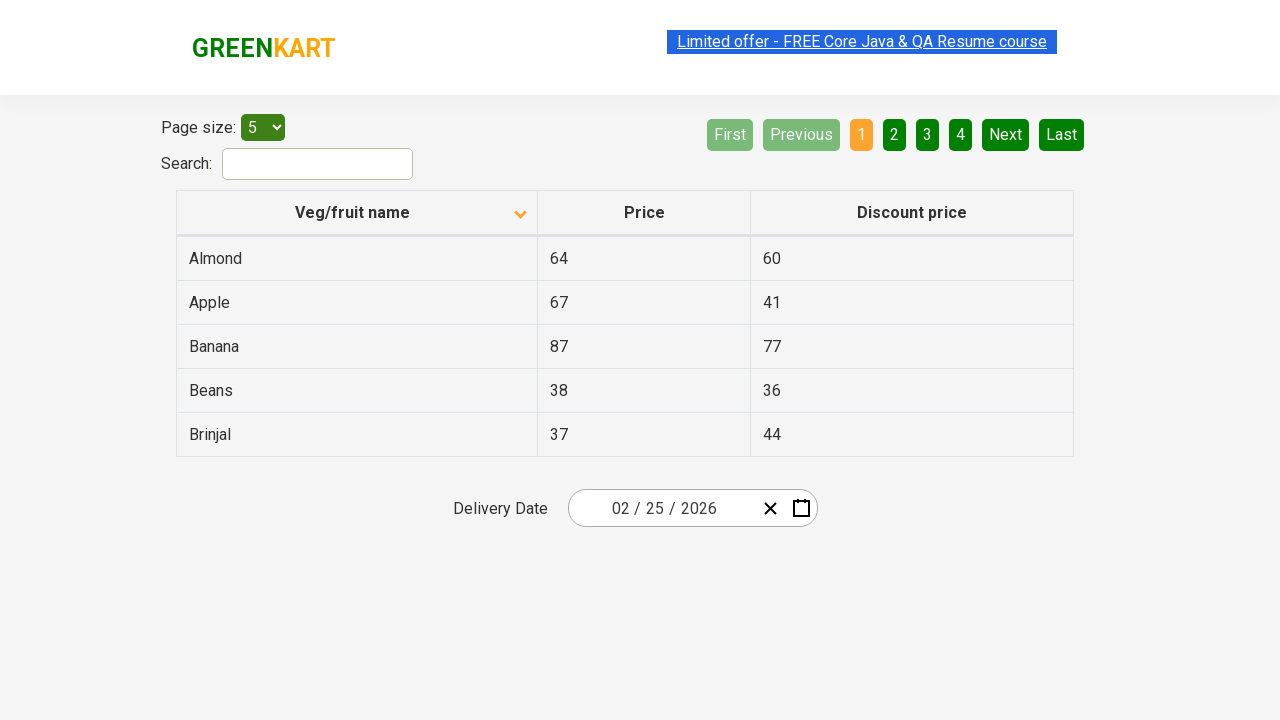

Retrieved all rows from current page
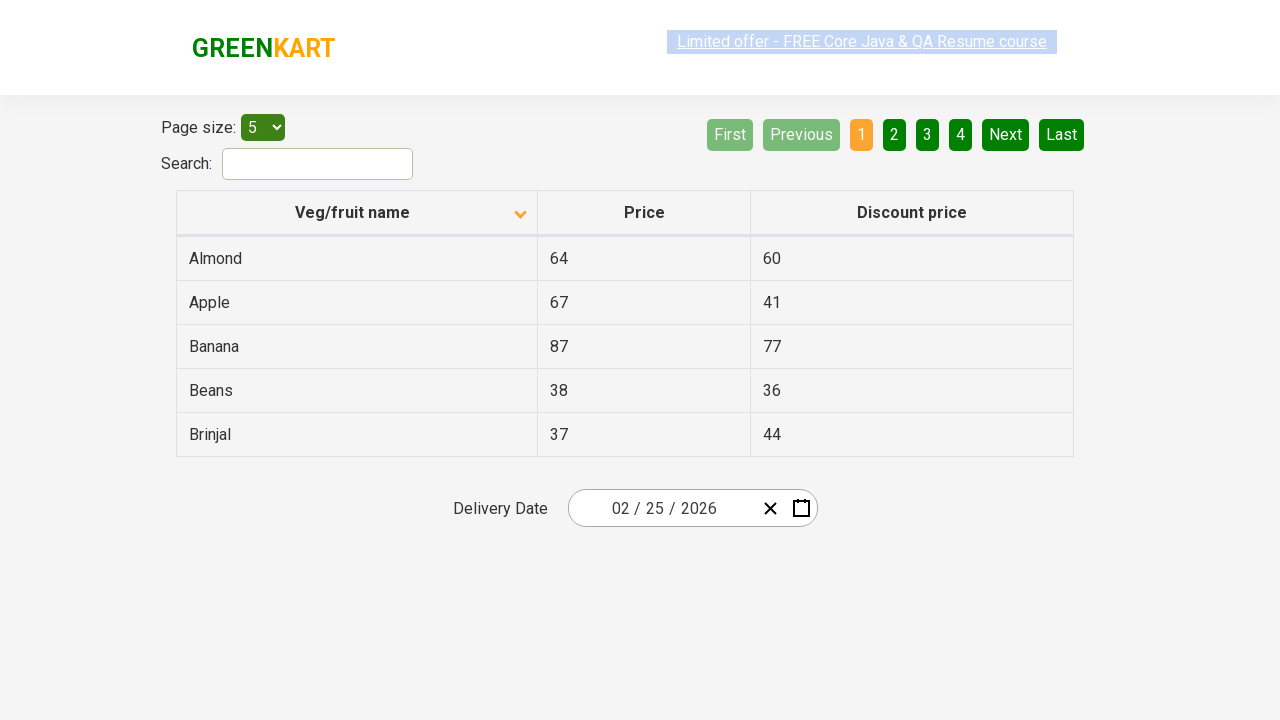

Clicked Next button to go to next page at (1006, 134) on xpath=//a[@aria-label='Next']
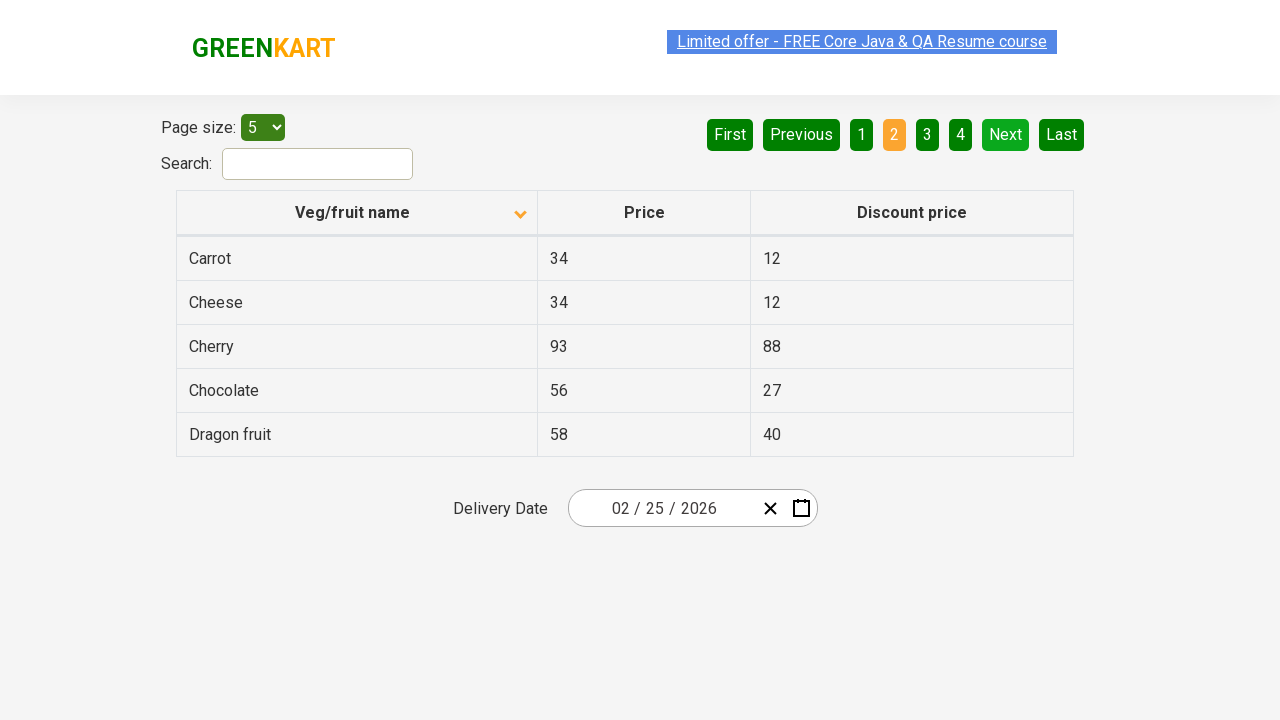

Waited for table to update after pagination
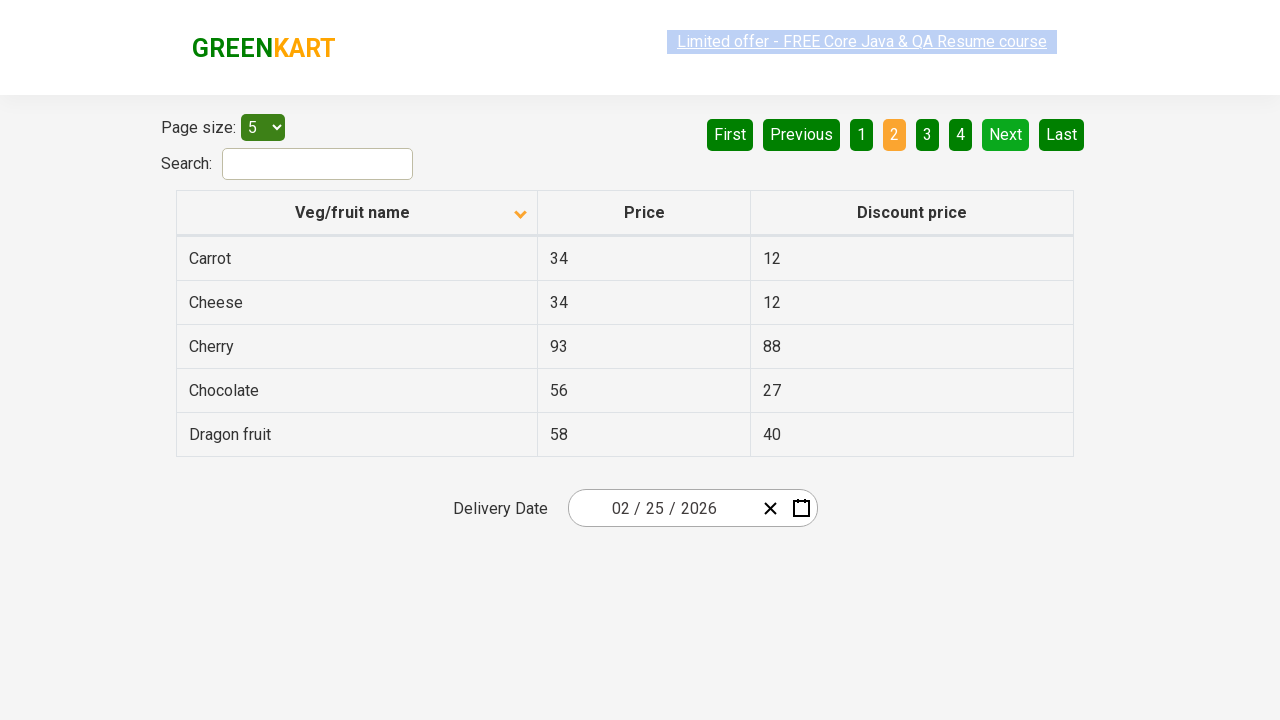

Retrieved all rows from current page
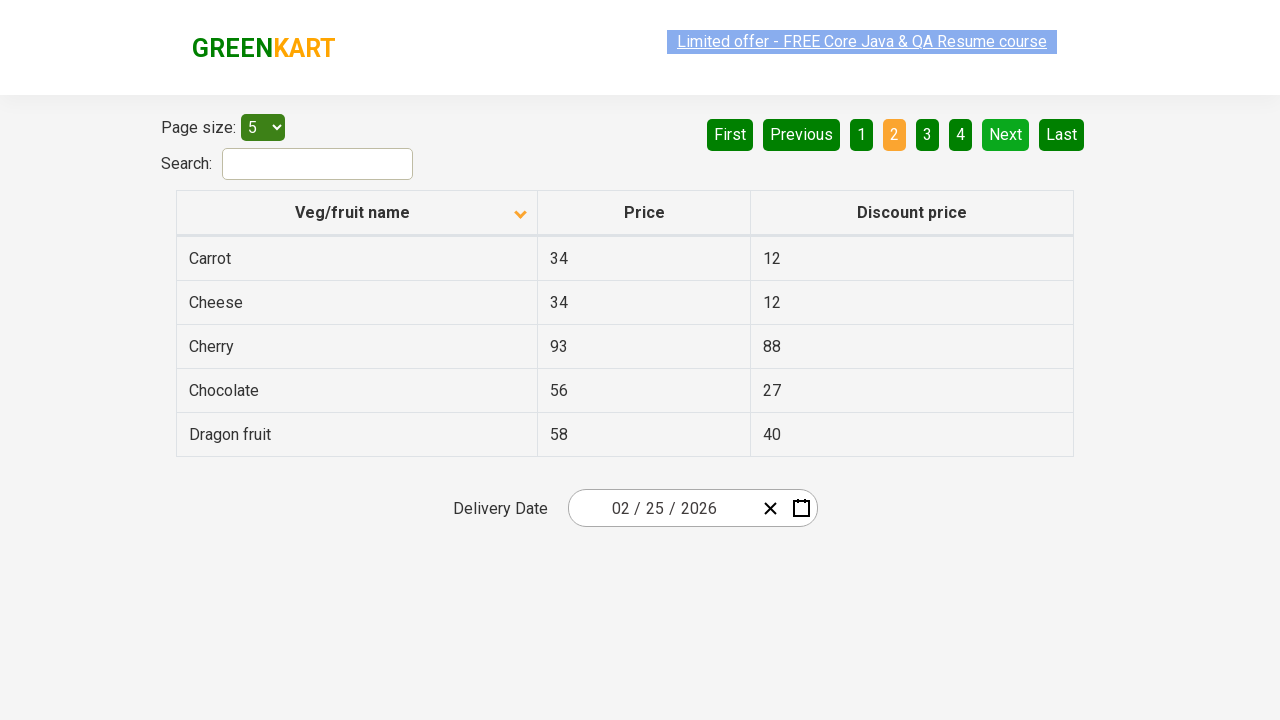

Found Chocolate item with price: 56
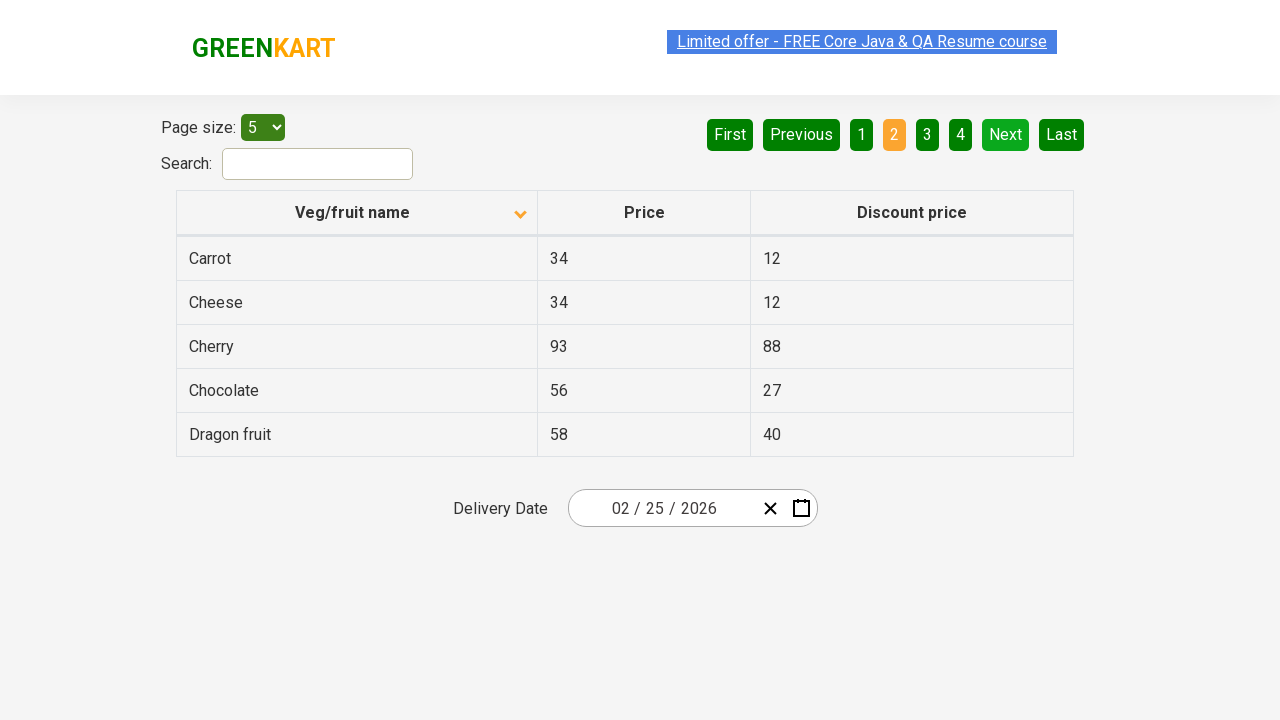

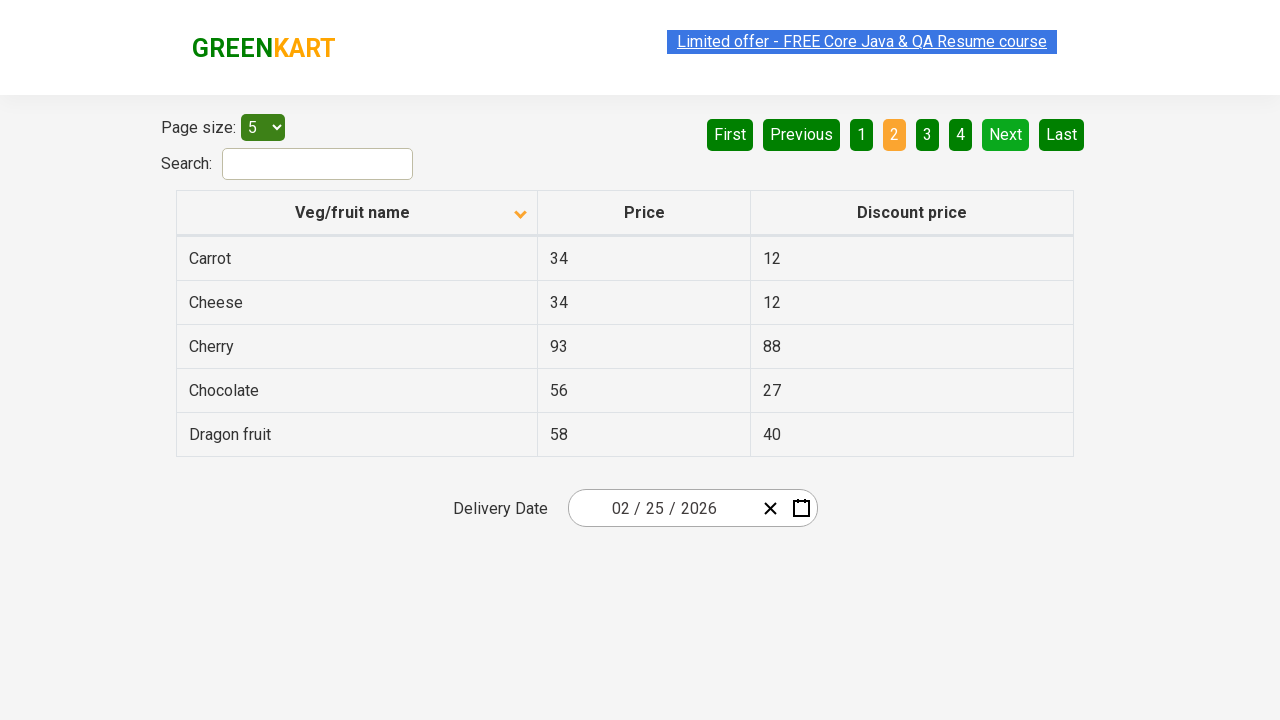